Tests multi-select functionality using keyboard interactions by holding CTRL key and clicking multiple items in a selectable list

Starting URL: https://jqueryui.com/selectable/

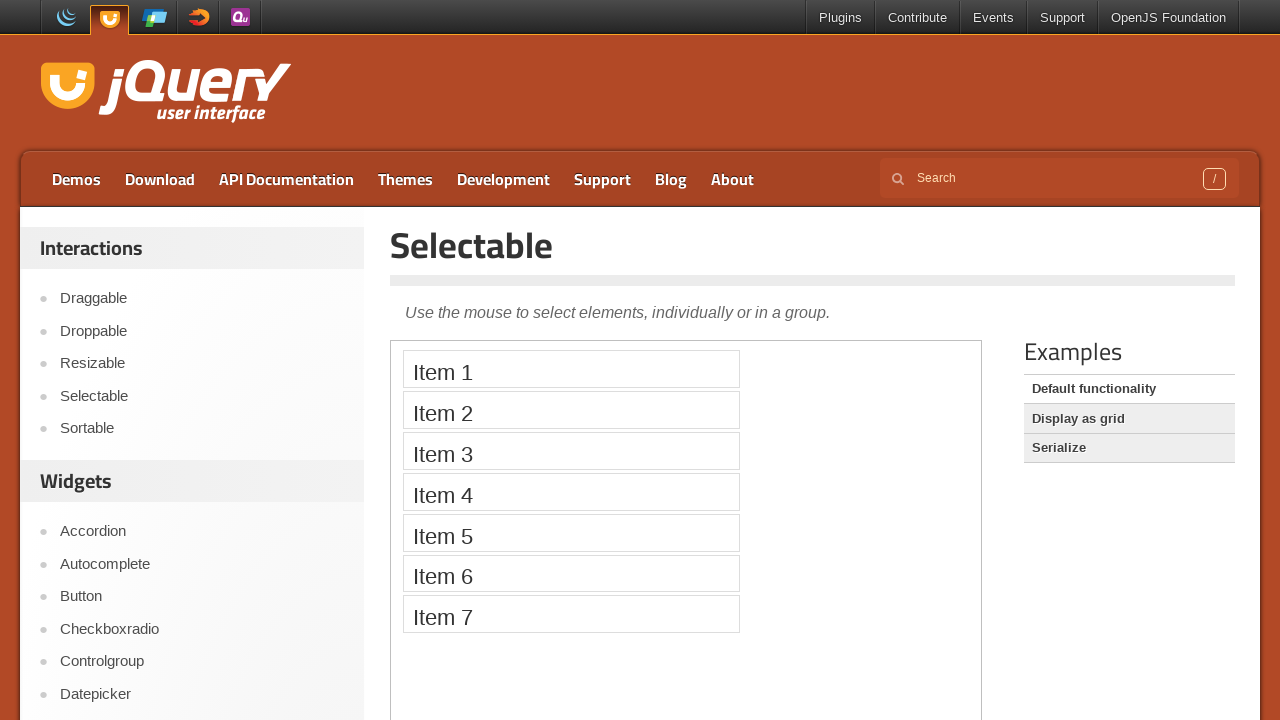

Located iframe containing the selectable demo
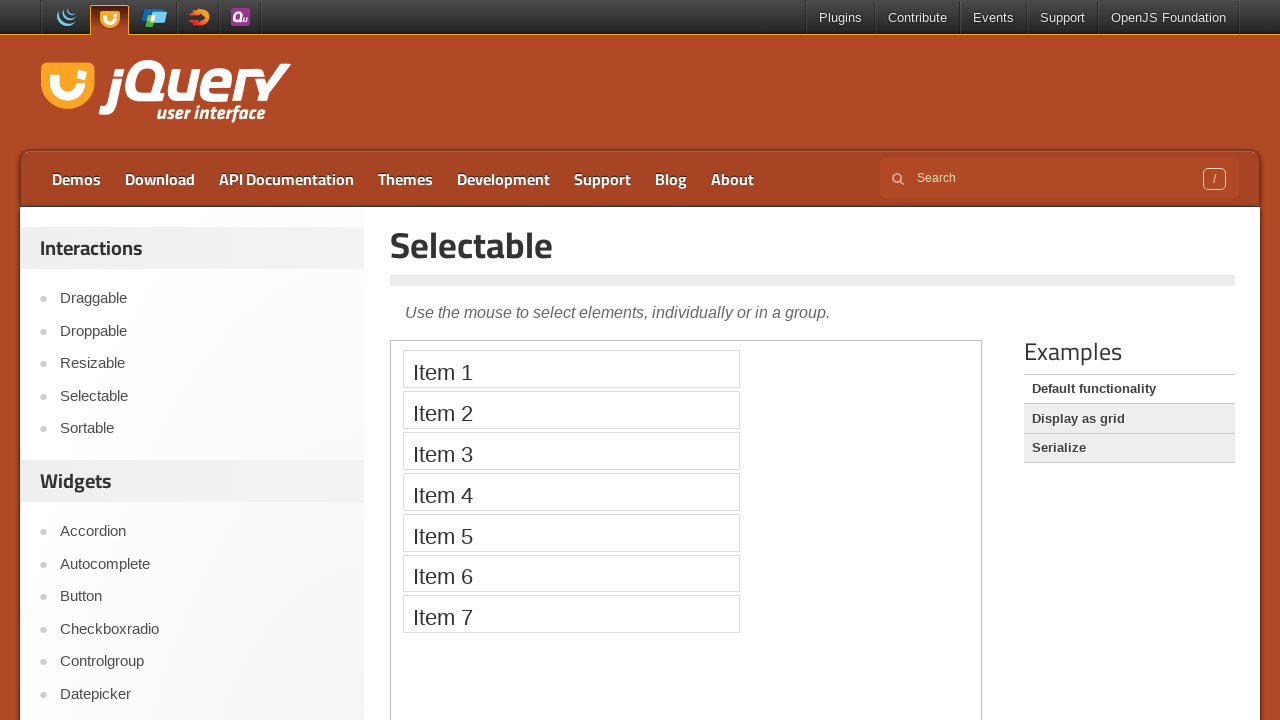

Pressed down CTRL key to begin multi-select
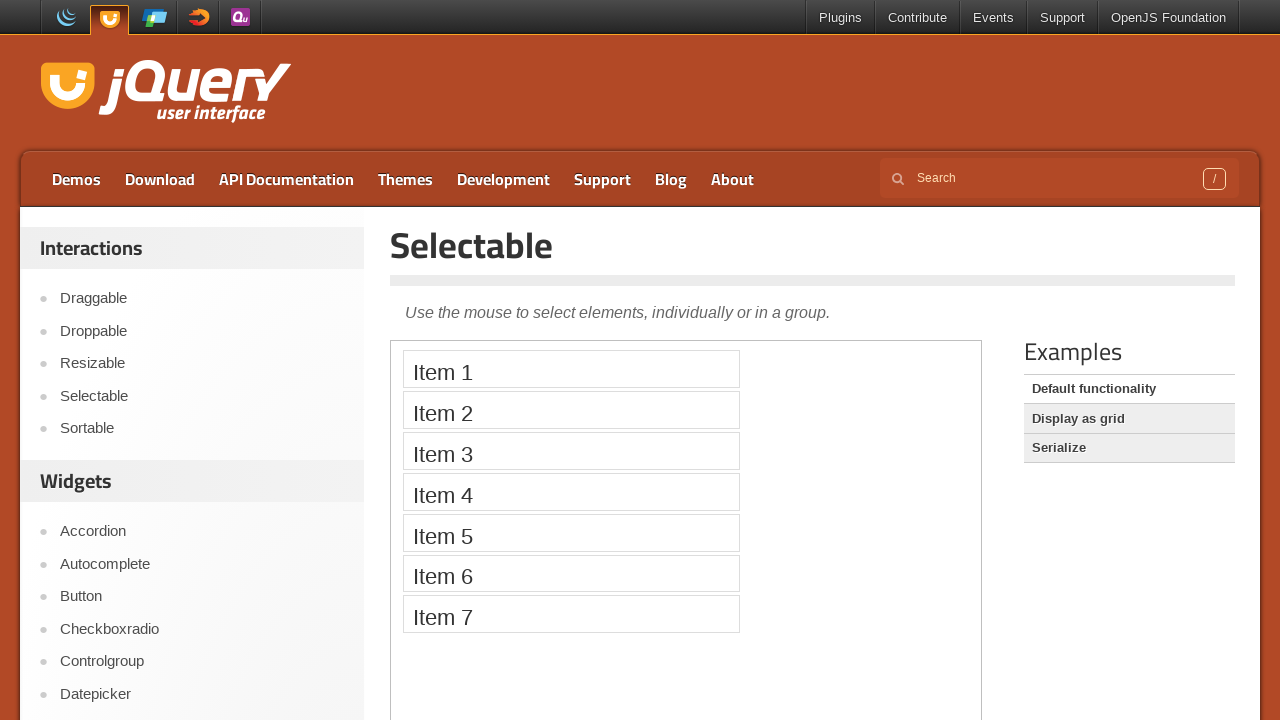

Clicked Item 1 while holding CTRL at (571, 369) on iframe >> nth=0 >> internal:control=enter-frame >> xpath=//li[contains(.,'Item 1
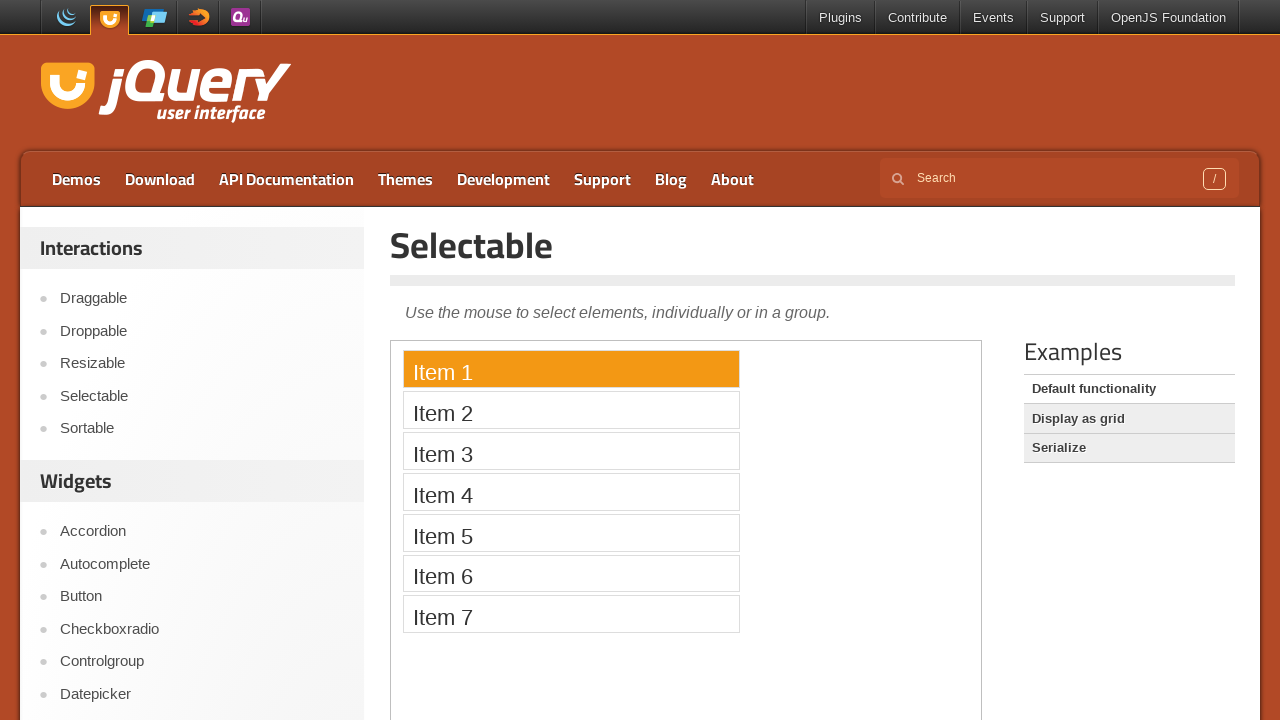

Clicked Item 3 while holding CTRL at (571, 451) on iframe >> nth=0 >> internal:control=enter-frame >> xpath=//li[contains(.,'Item 3
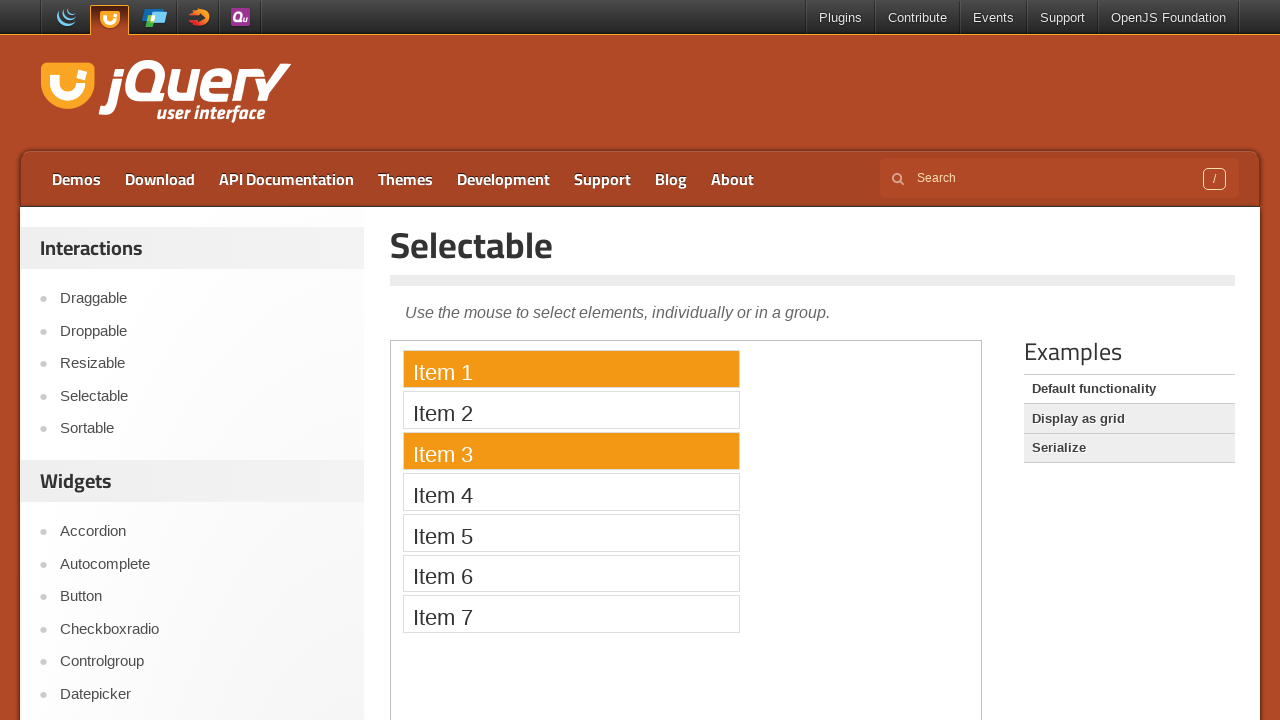

Clicked Item 5 while holding CTRL at (571, 532) on iframe >> nth=0 >> internal:control=enter-frame >> xpath=//li[contains(.,'Item 5
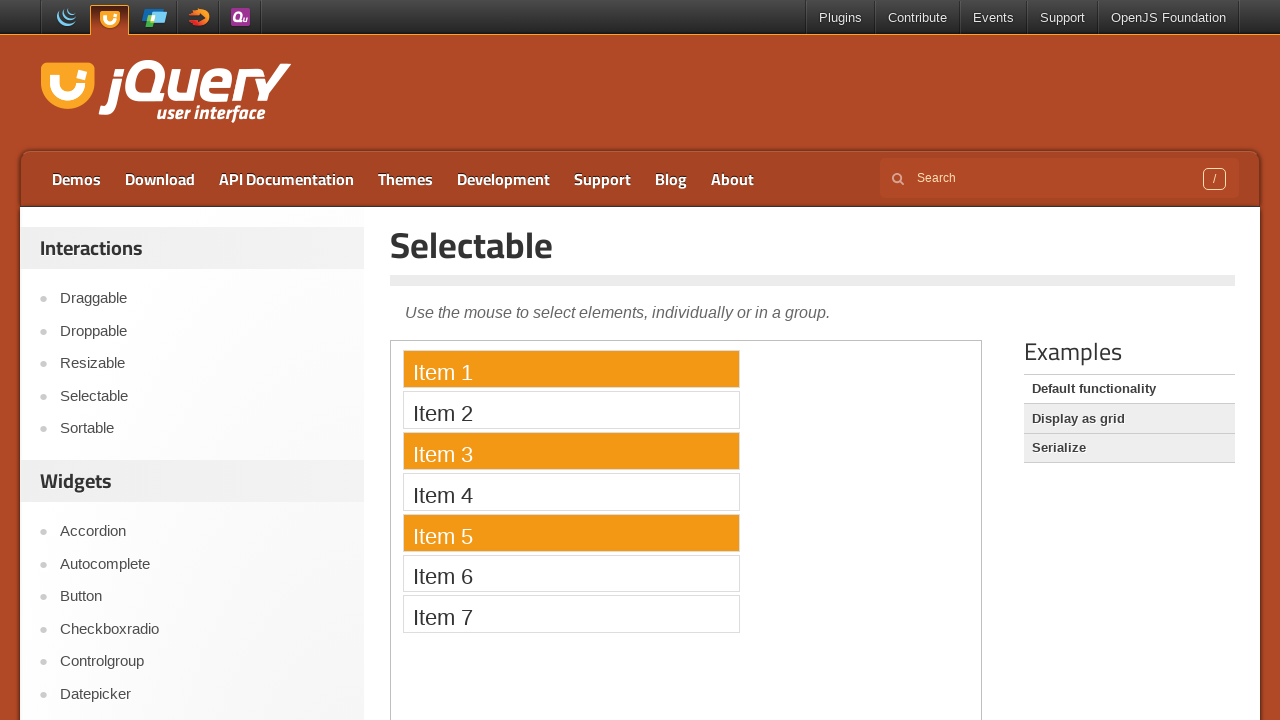

Clicked Item 7 while holding CTRL at (571, 614) on iframe >> nth=0 >> internal:control=enter-frame >> xpath=//li[contains(.,'Item 7
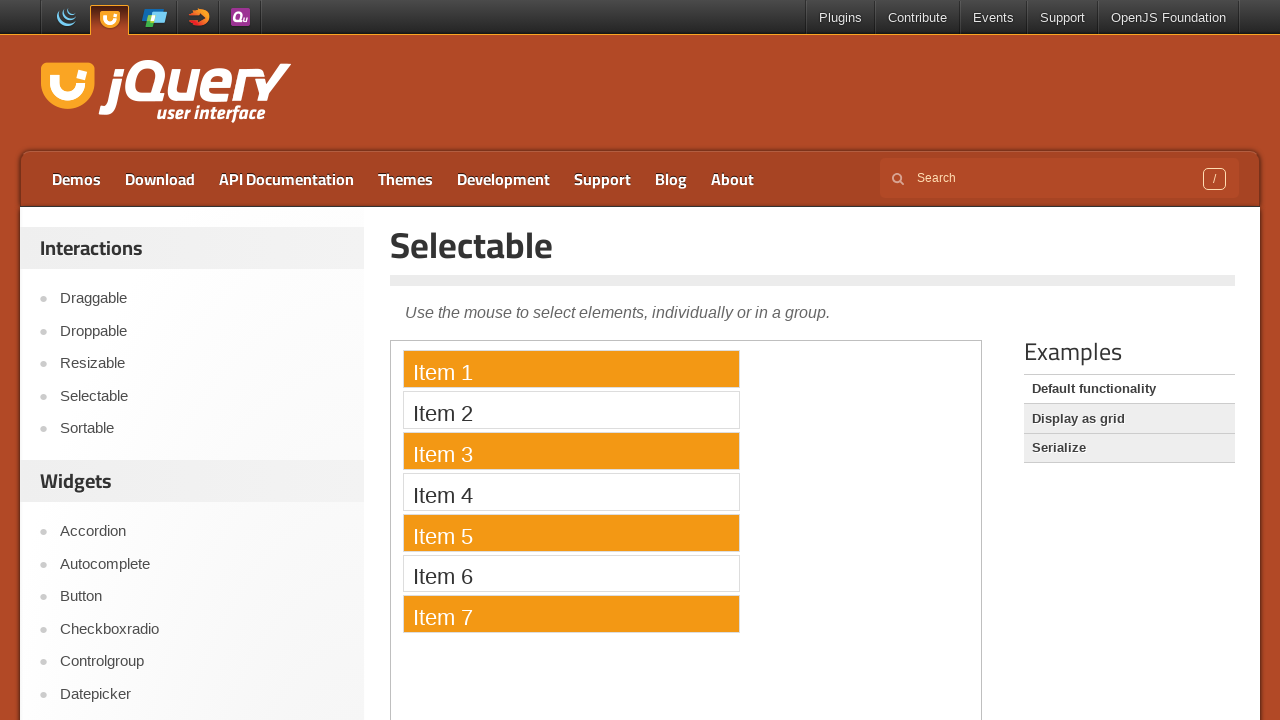

Released CTRL key to complete multi-select
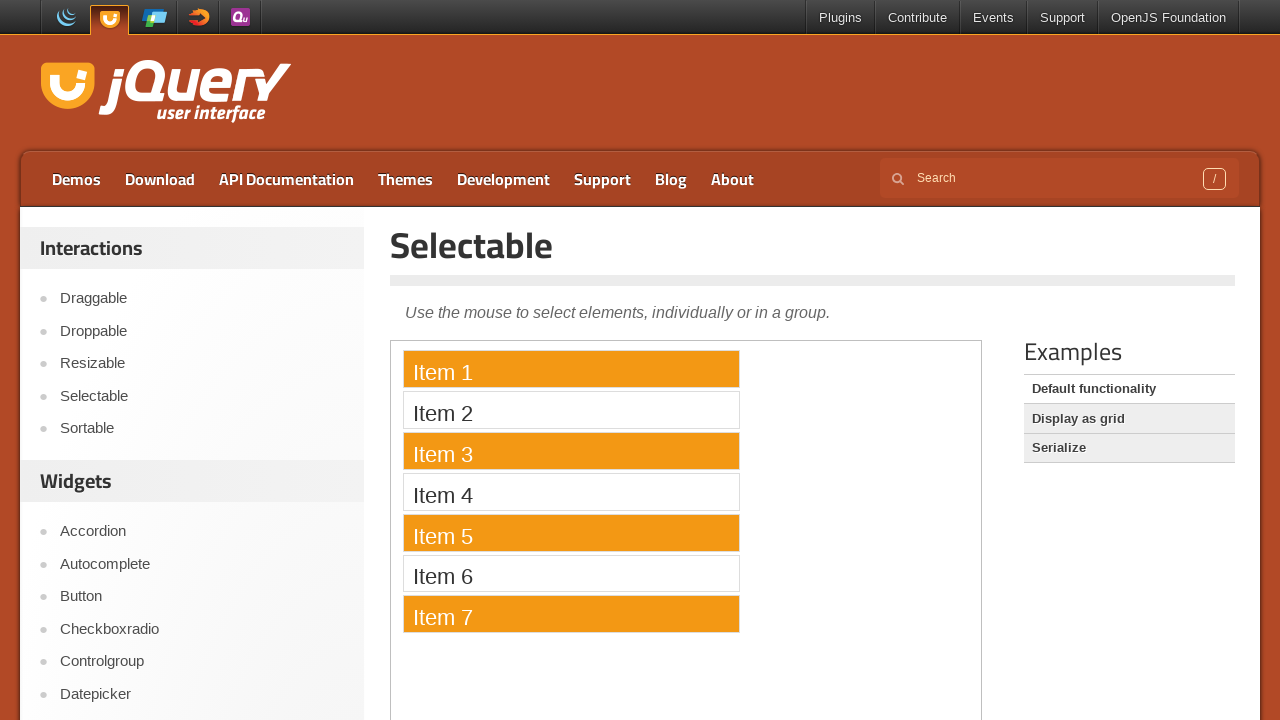

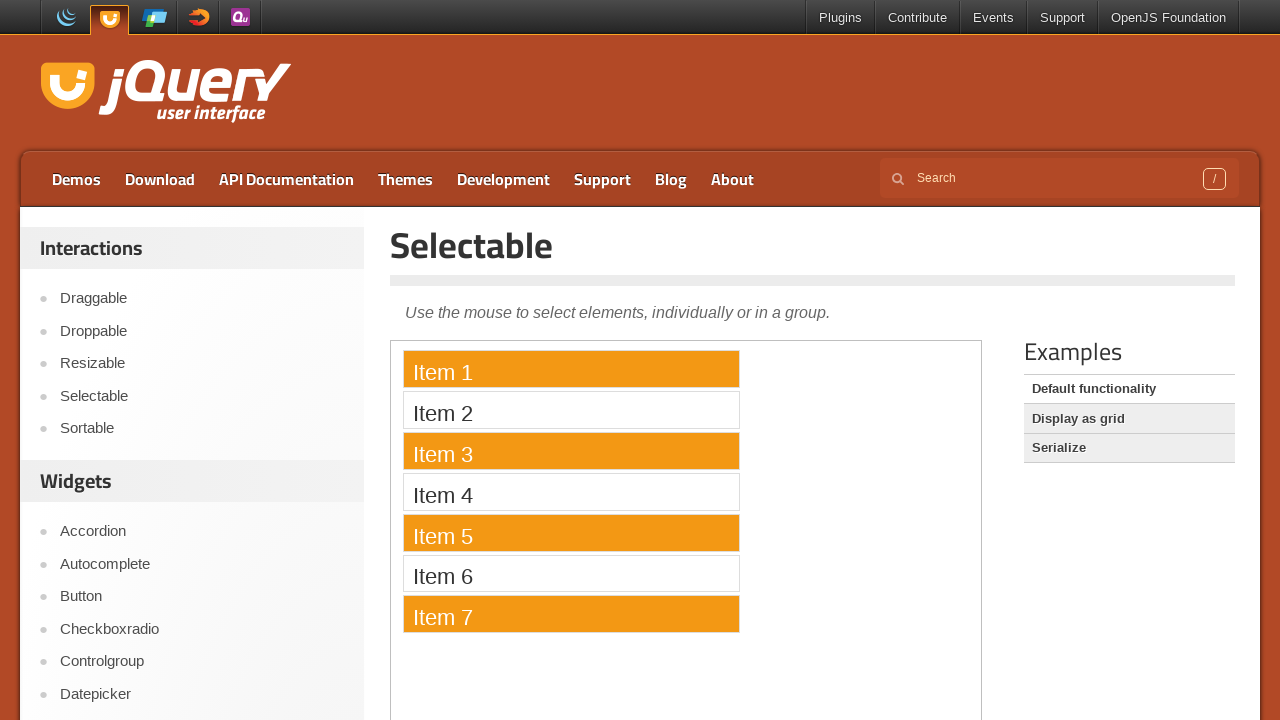